Tests that entering a number too small (7) displays an error message "Number is too small"

Starting URL: https://kristinek.github.io/site/tasks/enter_a_number

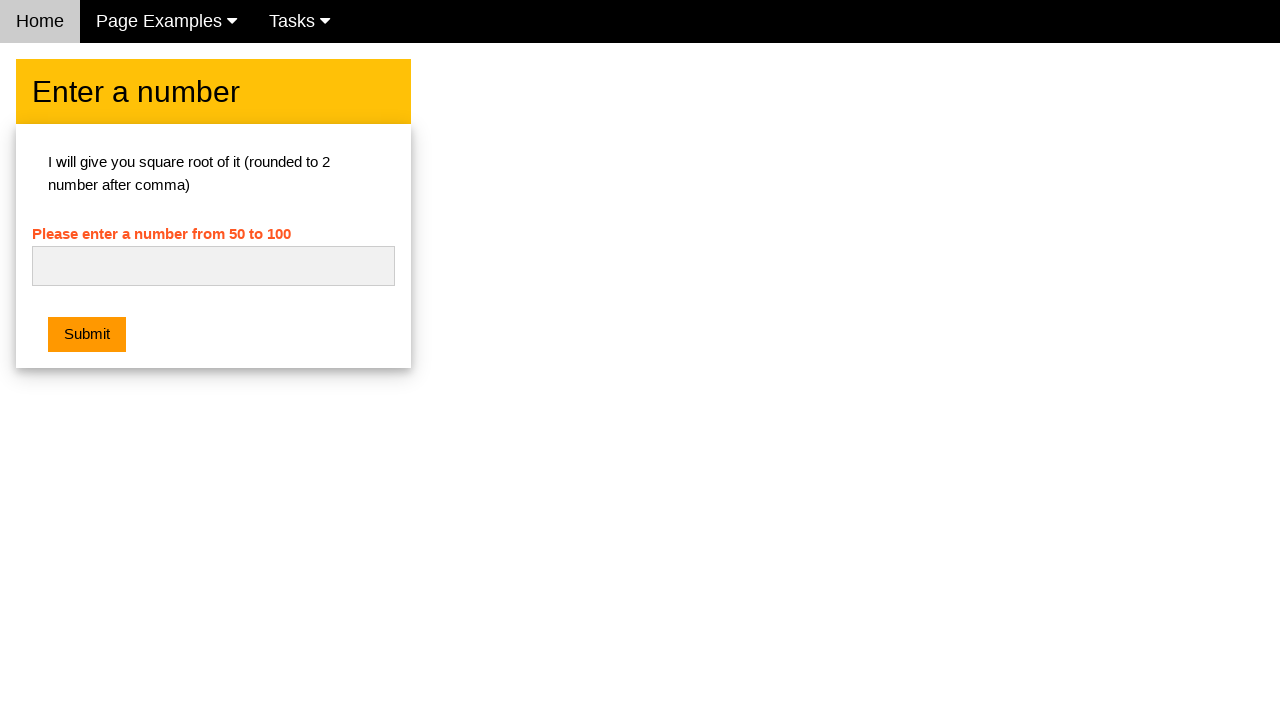

Entered number 7 in the input field on #numb
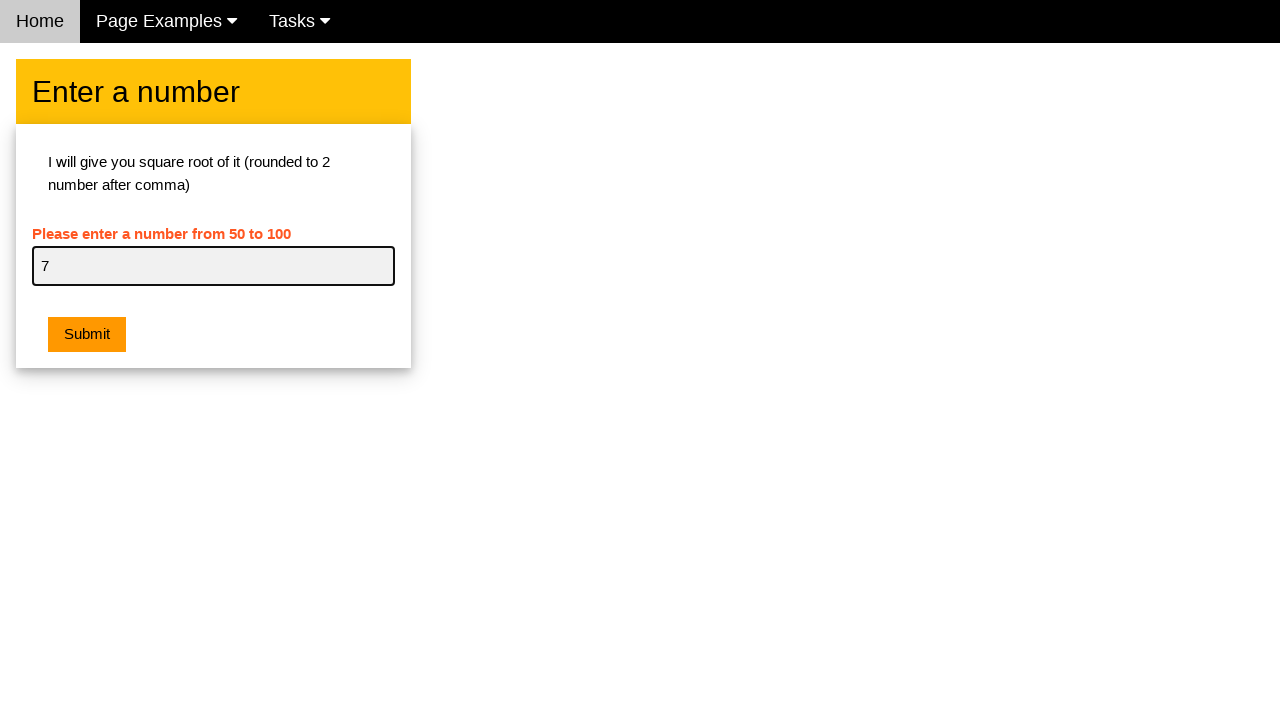

Clicked the submit button at (87, 335) on .w3-orange
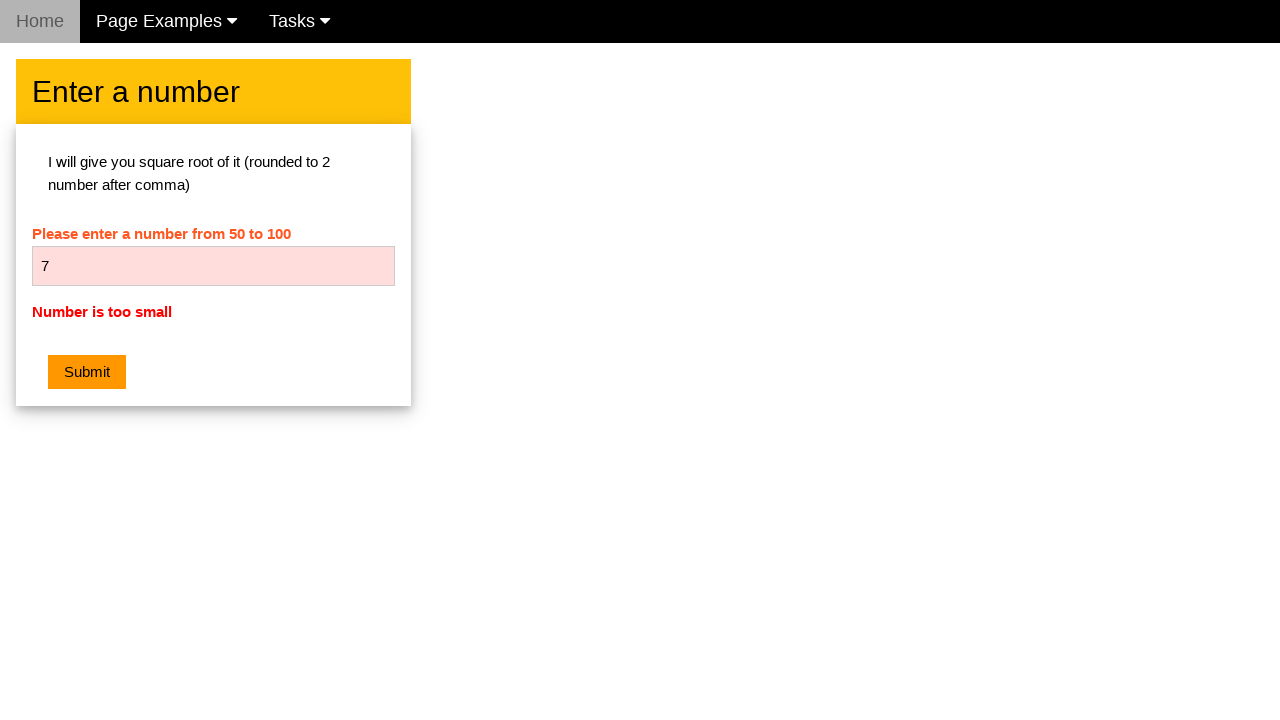

Error message appeared and became visible
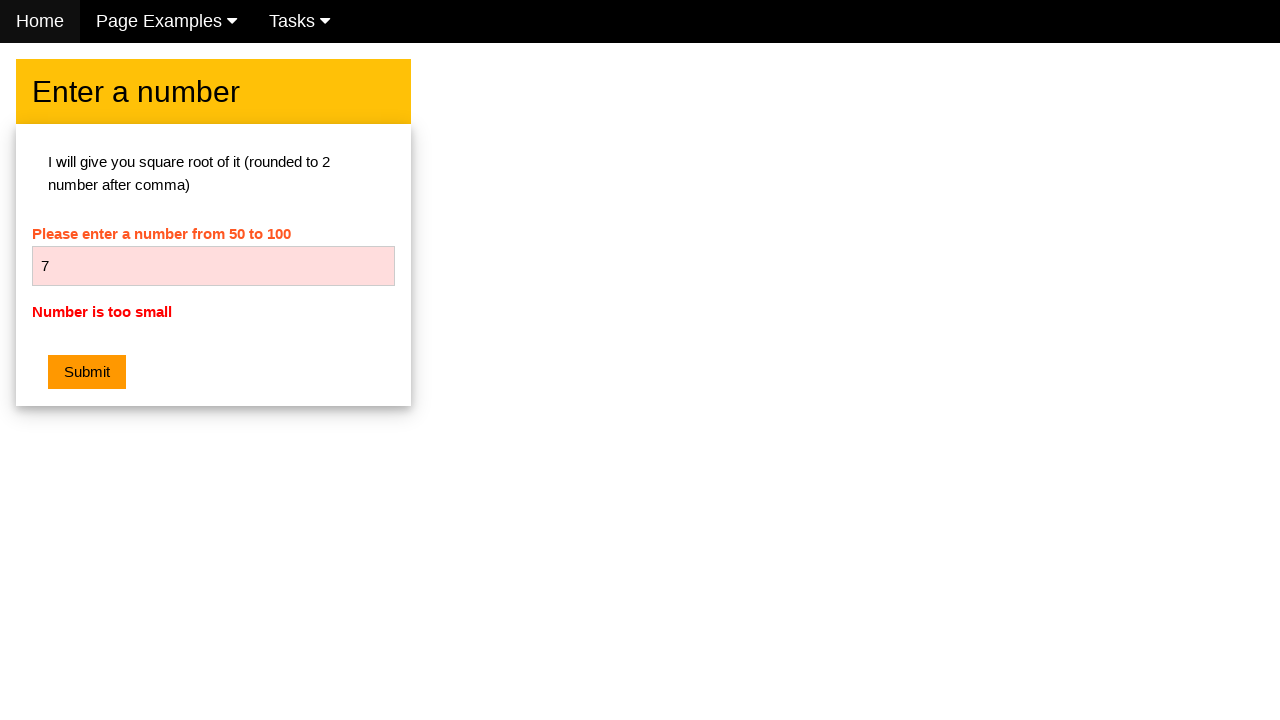

Verified error message displays 'Number is too small'
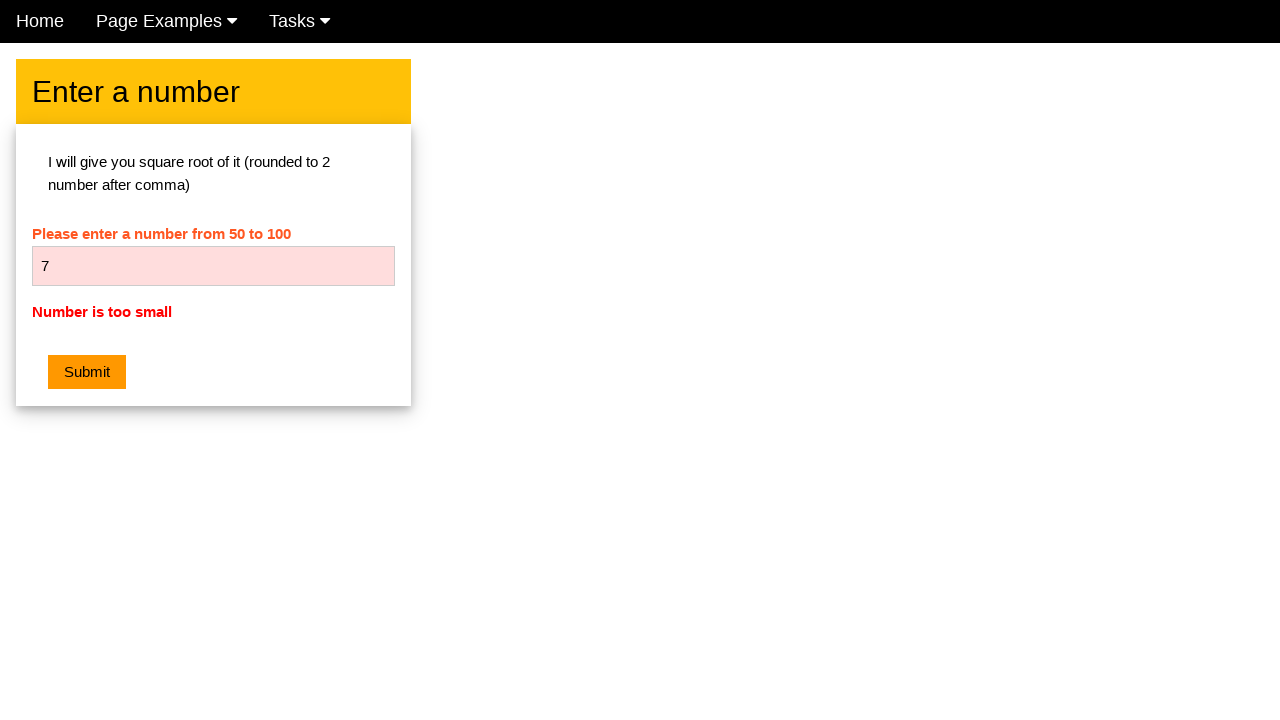

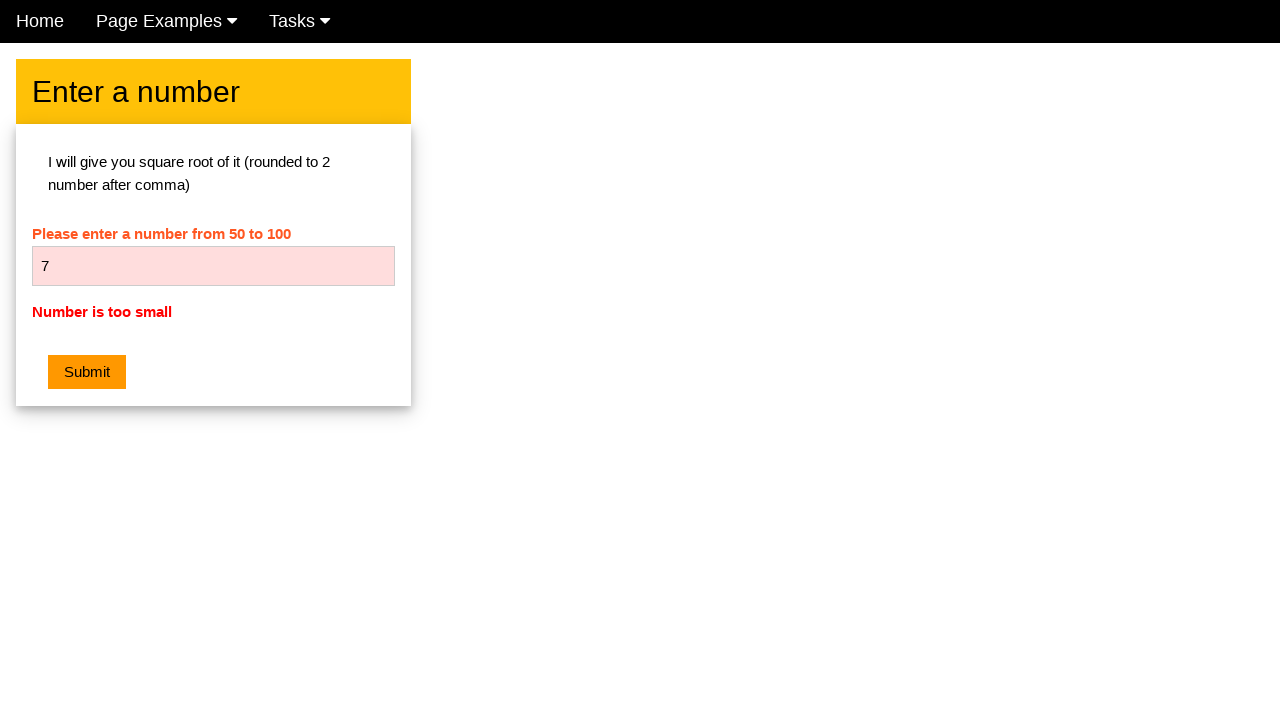